Scrolls to the end of a container, switches to an iframe, fills a text field with "Tosca", and submits

Starting URL: https://obstaclecourse.tricentis.com/Obstacles/99999

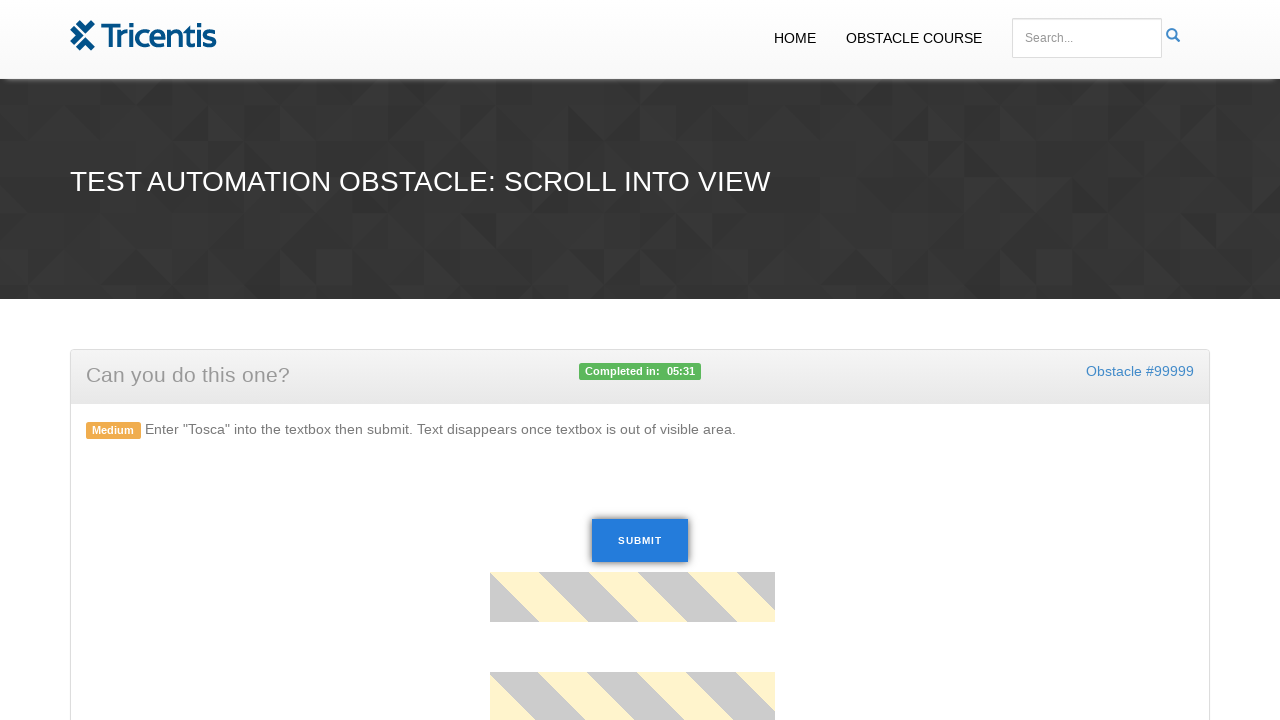

Navigated to ScrollIntoView obstacle course page
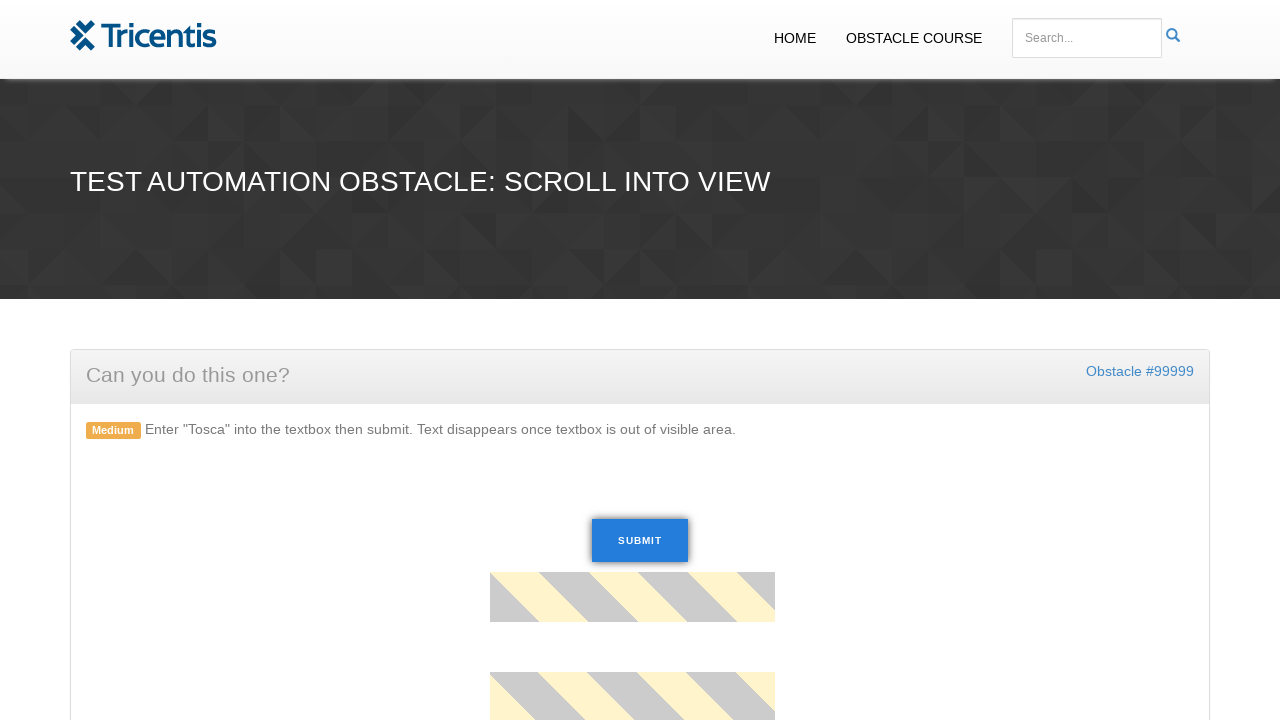

Scrolled to the end of the container on #container
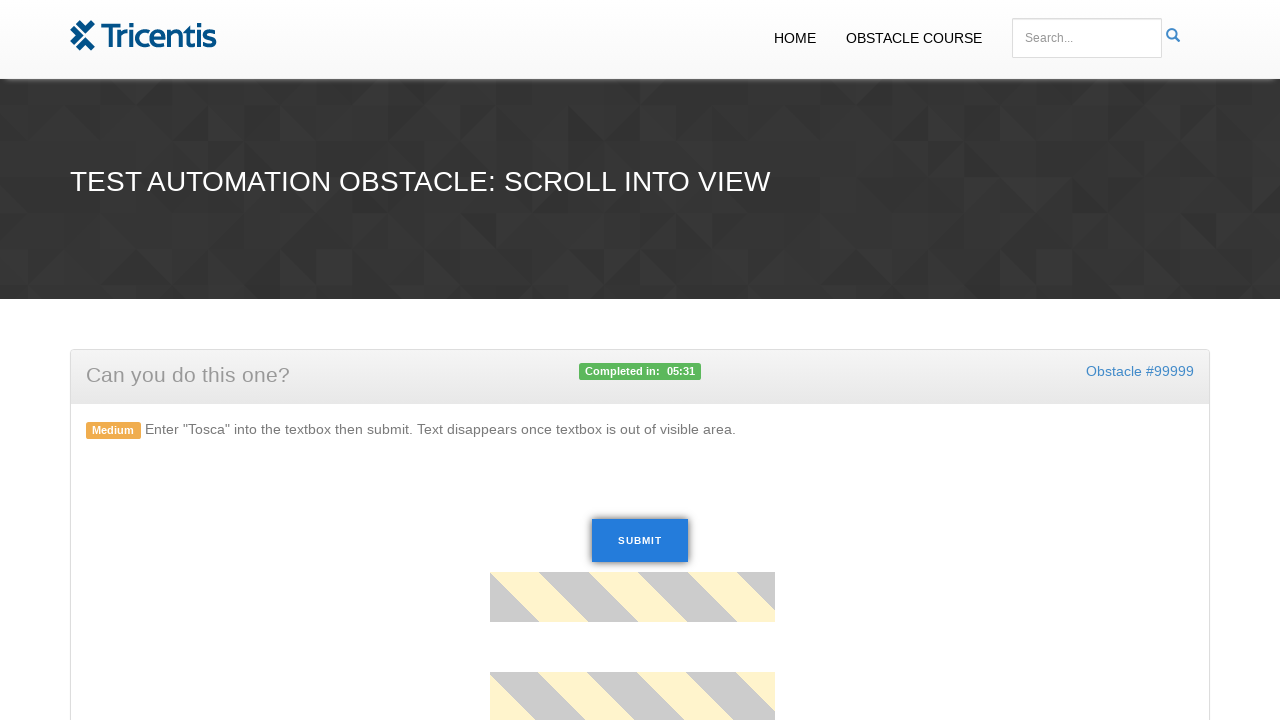

Switched to iframe and filled text field with 'Tosca' on iframe#container >> internal:control=enter-frame >> #textfield
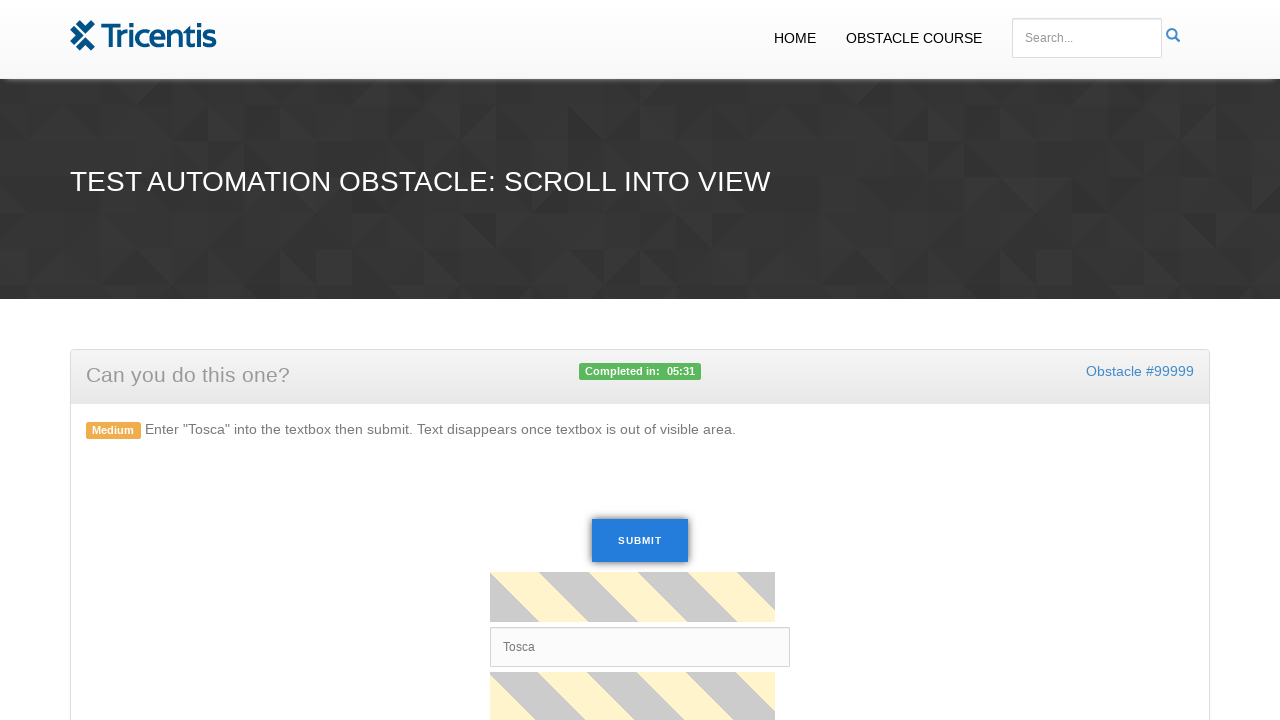

Clicked submit button to complete the obstacle at (640, 541) on #submit
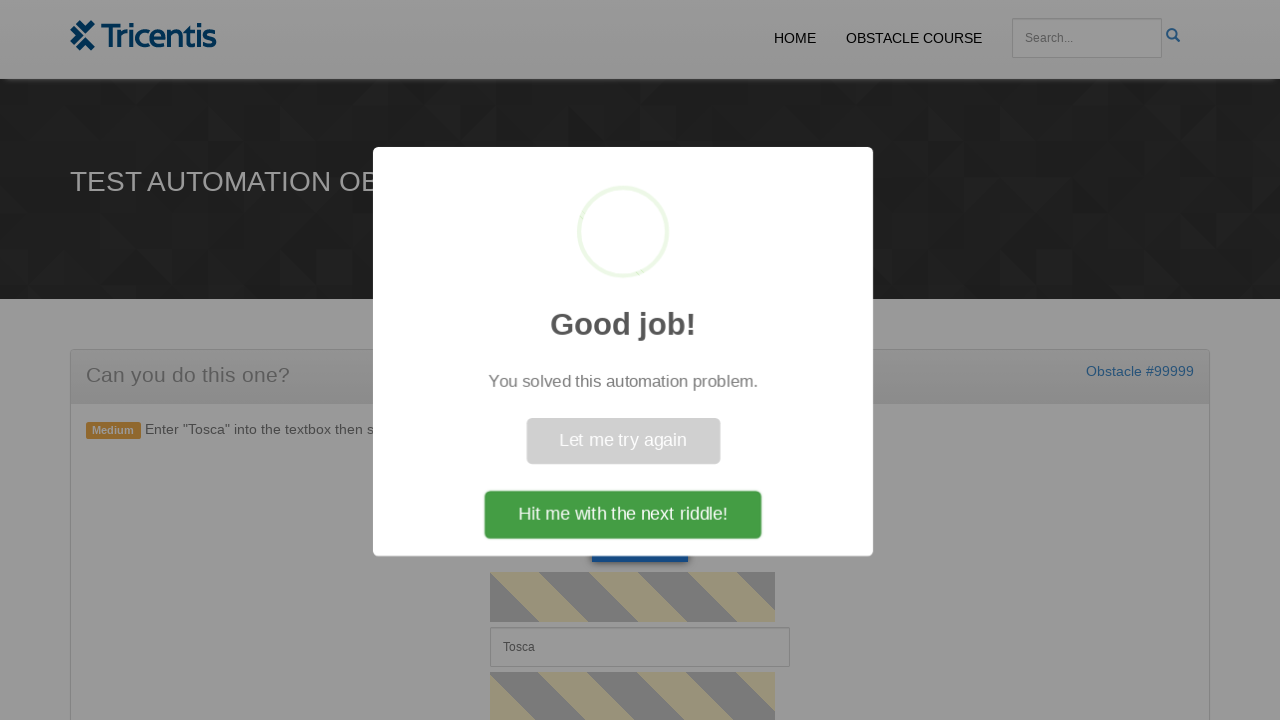

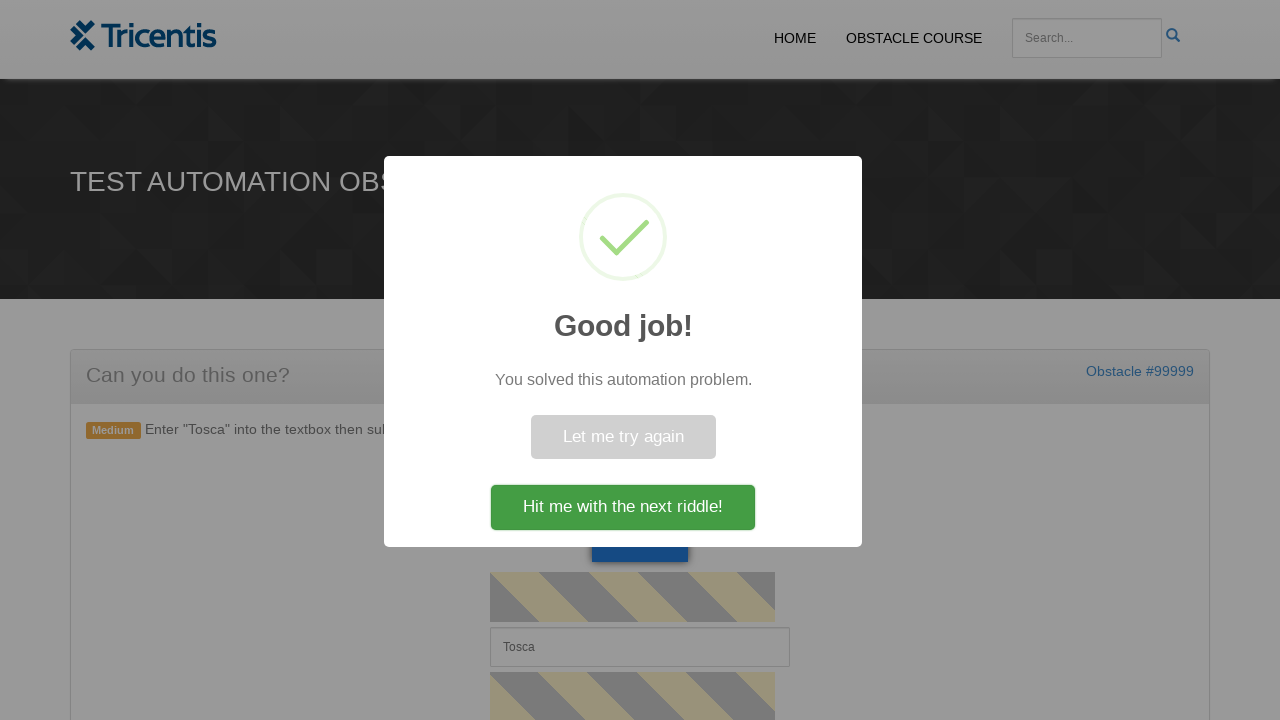